Tests the search functionality on Labirint.ru bookstore website by entering a search term and submitting the search form

Starting URL: https://www.labirint.ru/

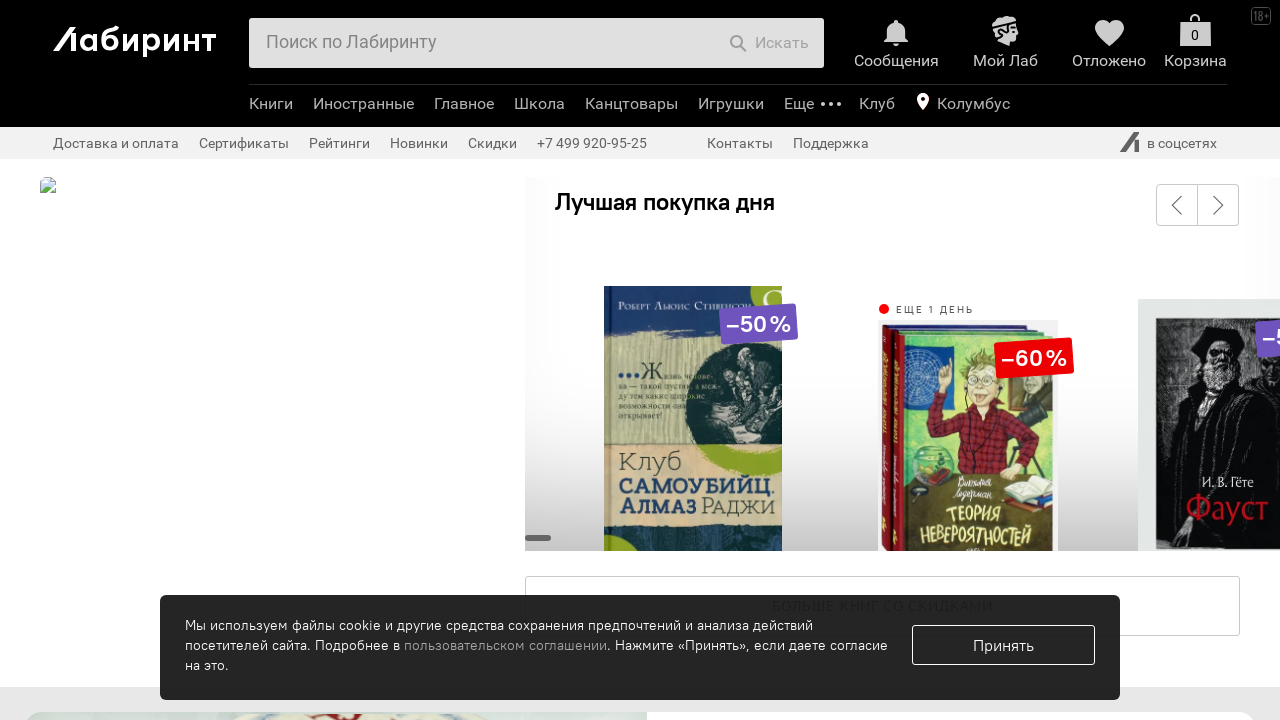

Filled search field with 'Python programming' on #search-field
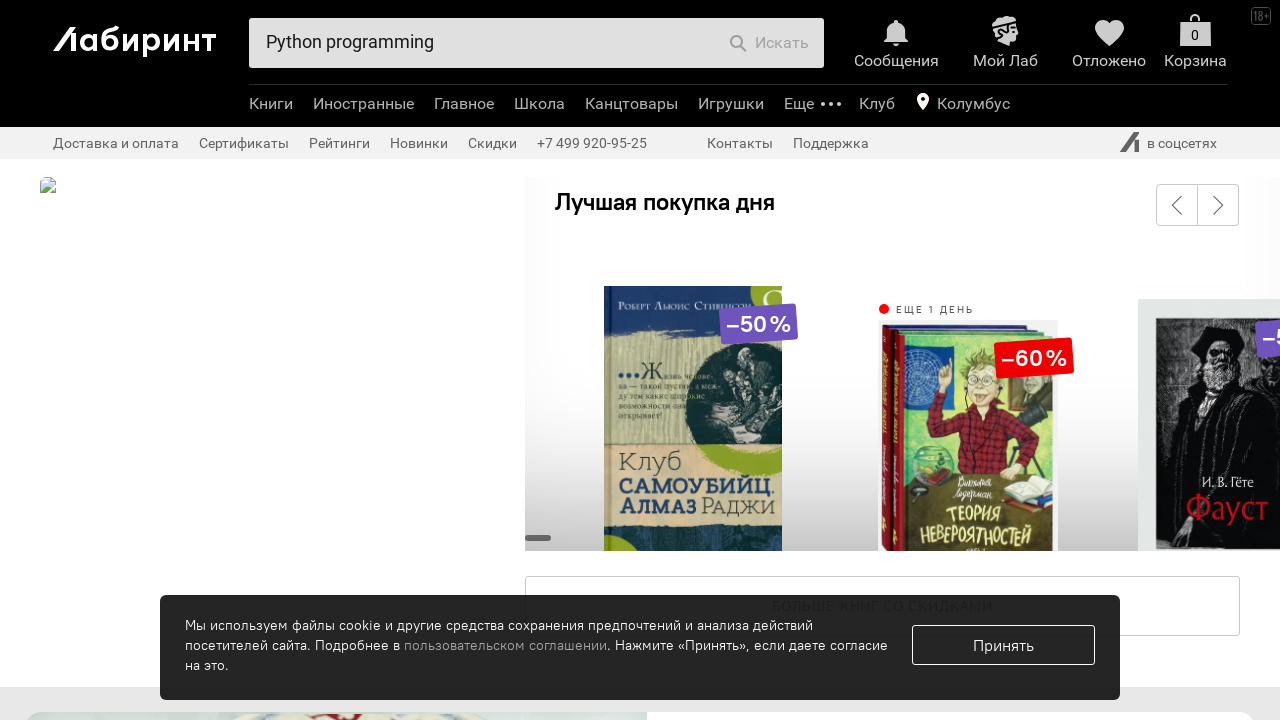

Clicked submit button to search at (769, 43) on button[type='submit']
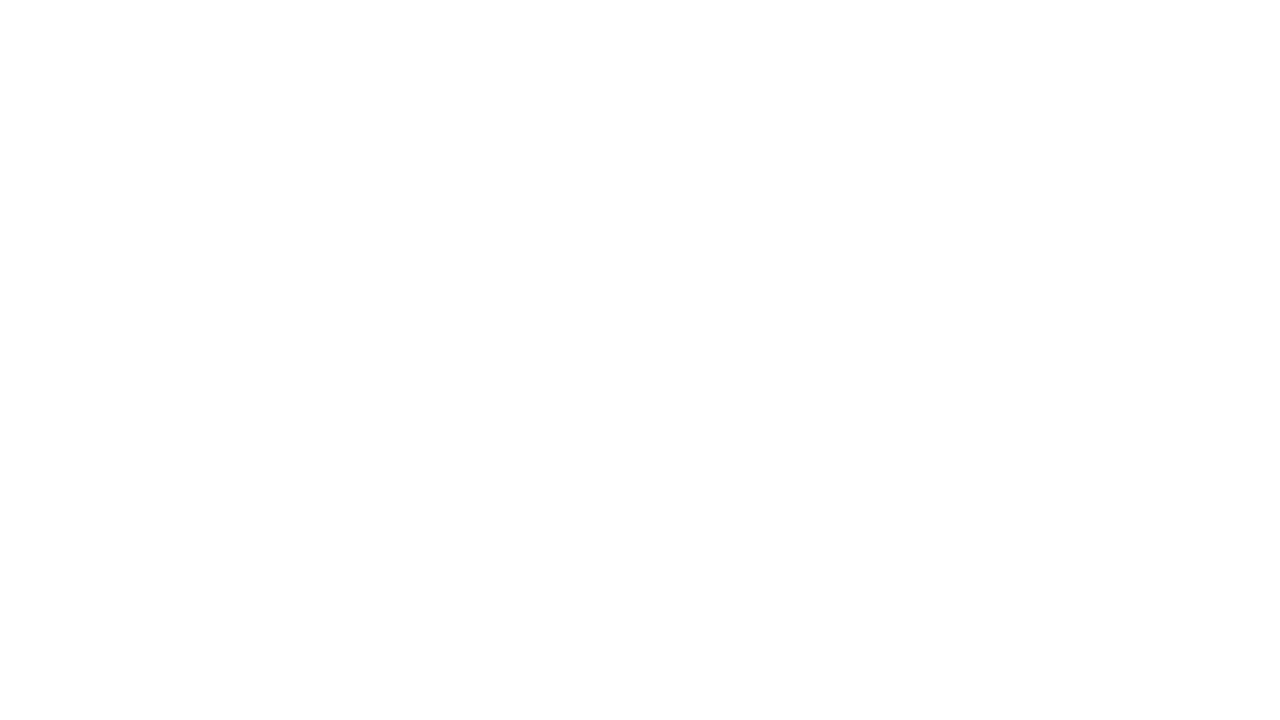

Search results loaded and network idle
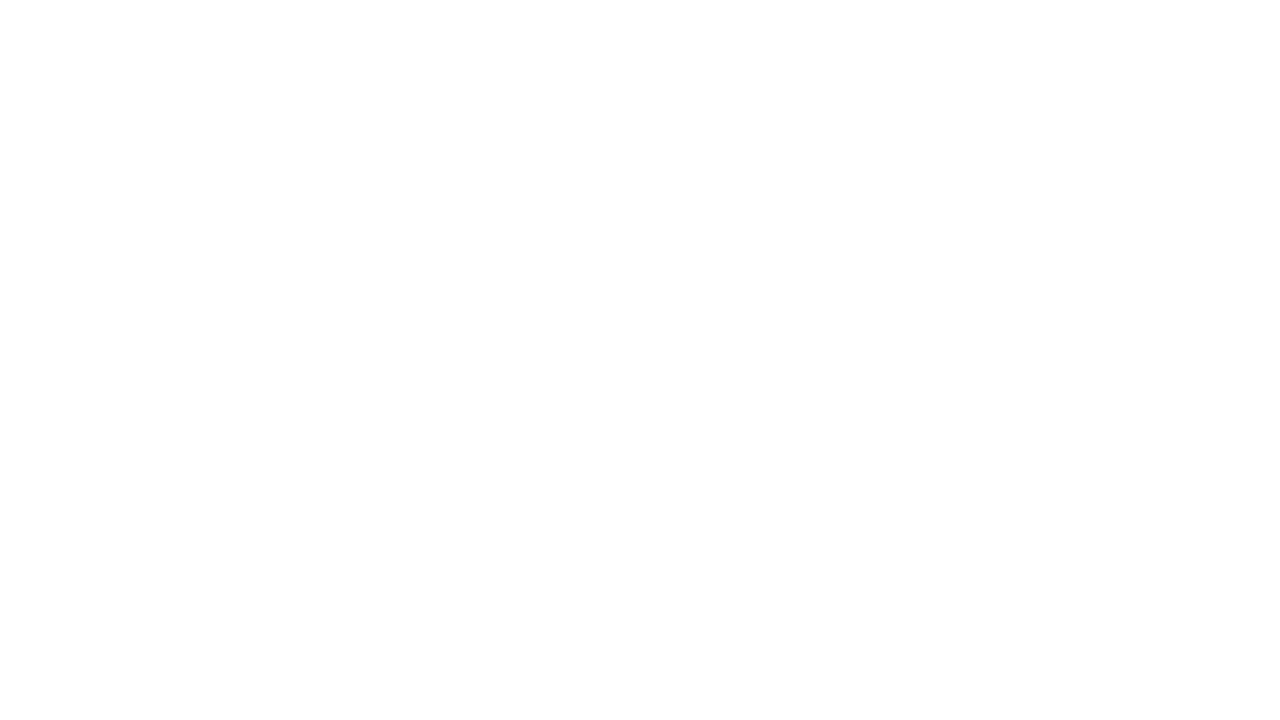

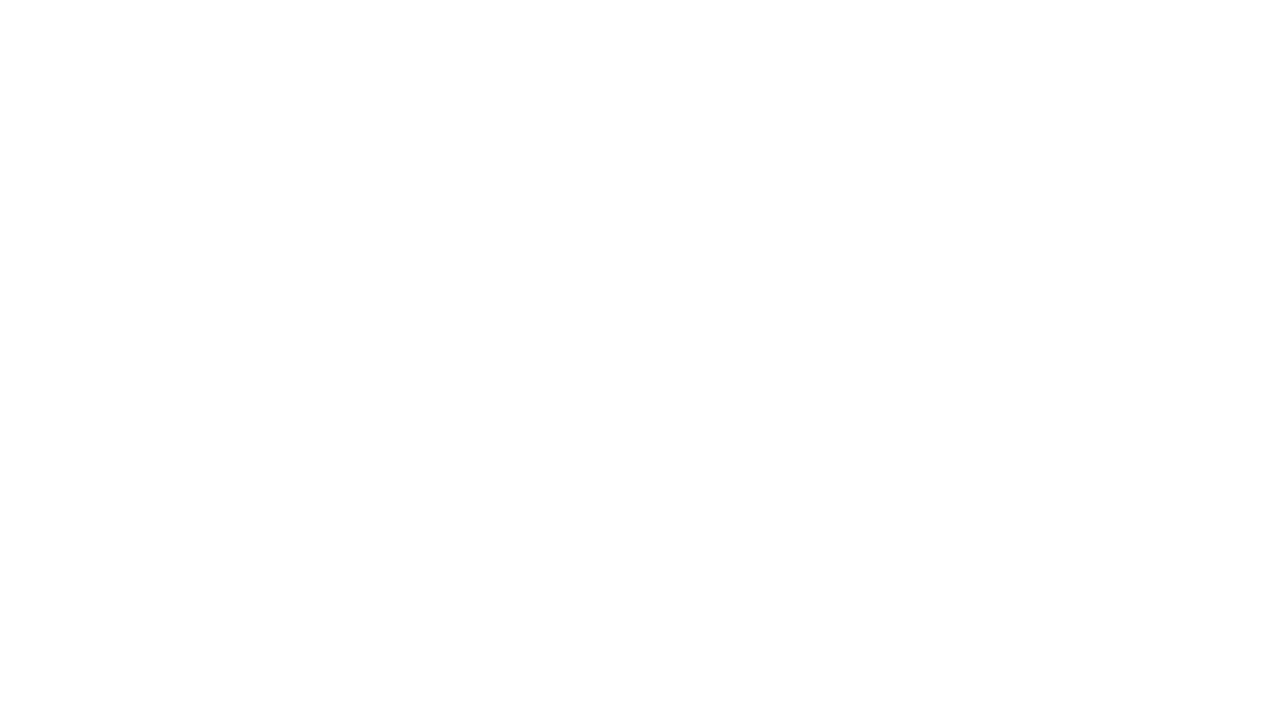